Tests showing and dismissing feature explanation popups for JavaFX

Starting URL: https://jdkcomparison.com/

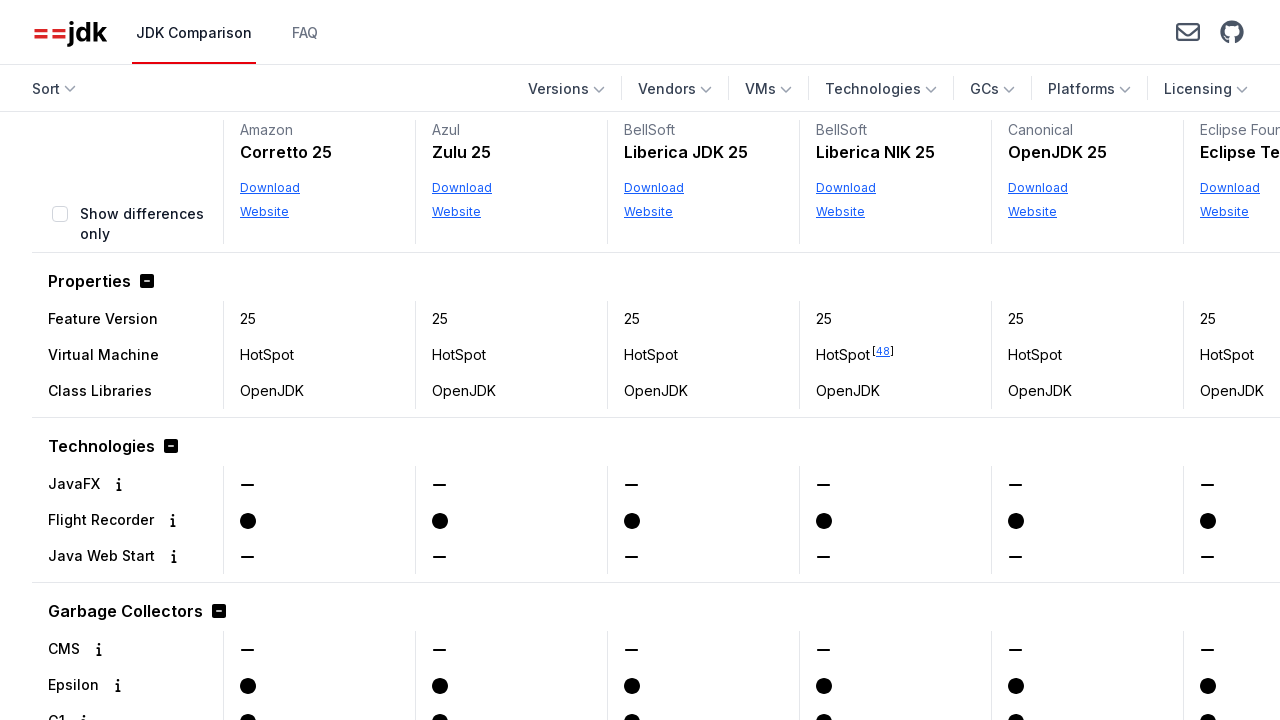

Clicked 'Show explanation' button for JavaFX feature at (119, 484) on internal:role=rowheader[name="JavaFX Show explanation"i] >> internal:role=img[na
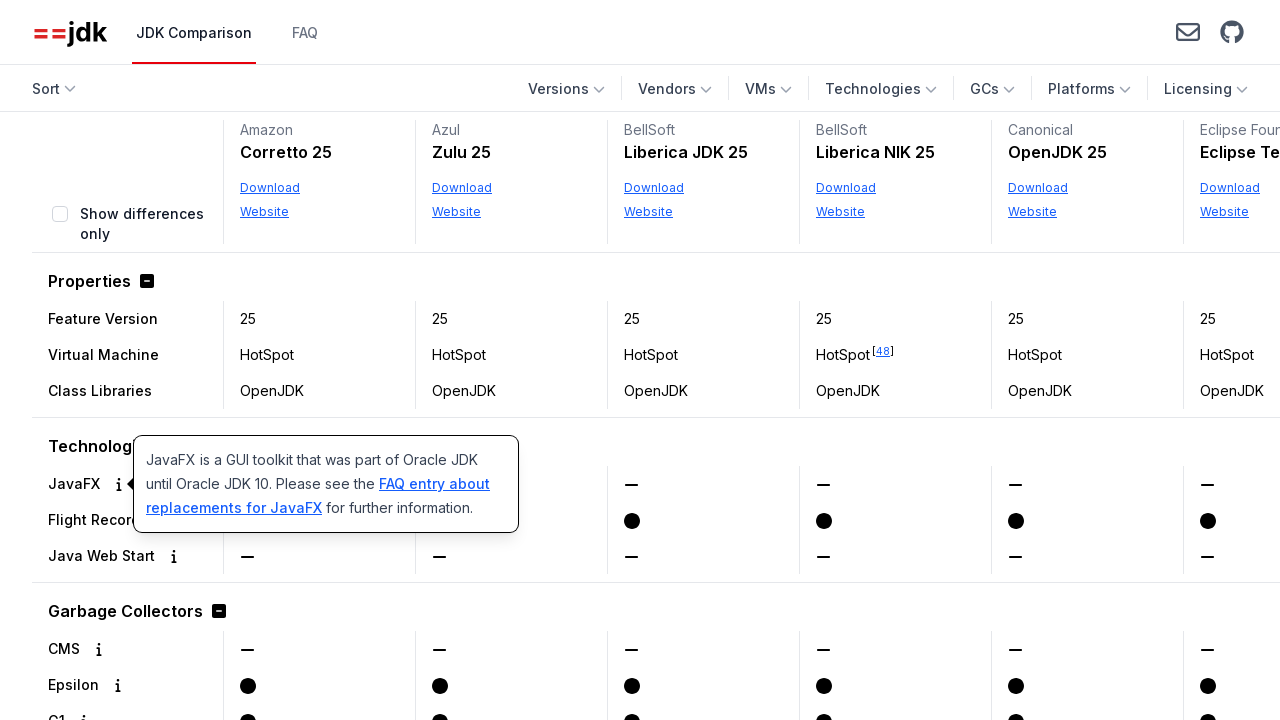

Verified JavaFX explanation popup is visible
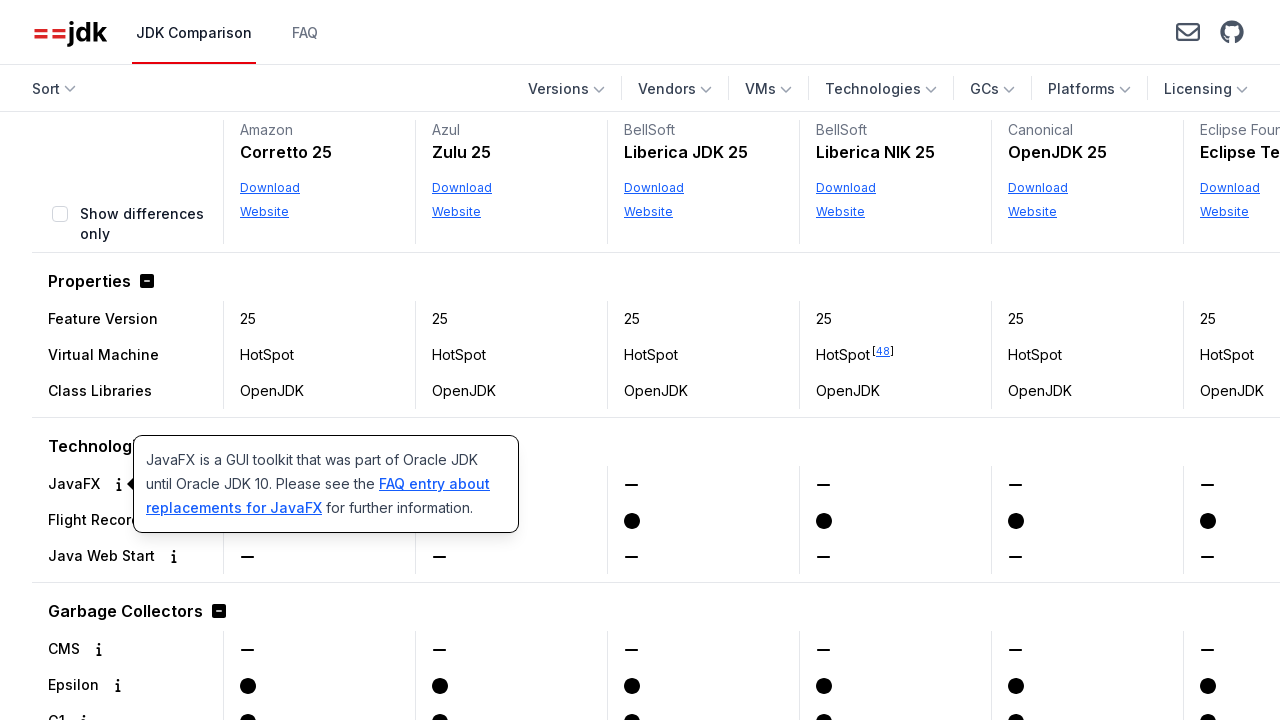

Verified explanation contains correct text about JavaFX being a GUI toolkit
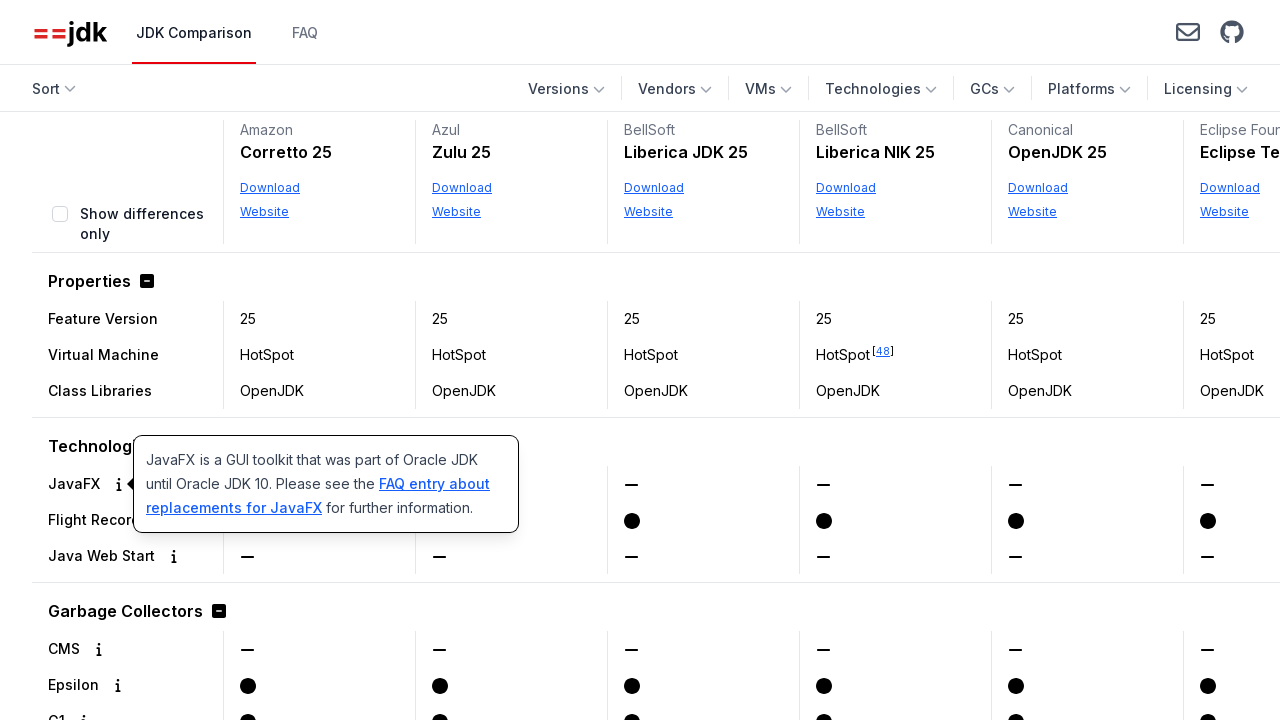

Pressed Escape key to dismiss JavaFX explanation popup
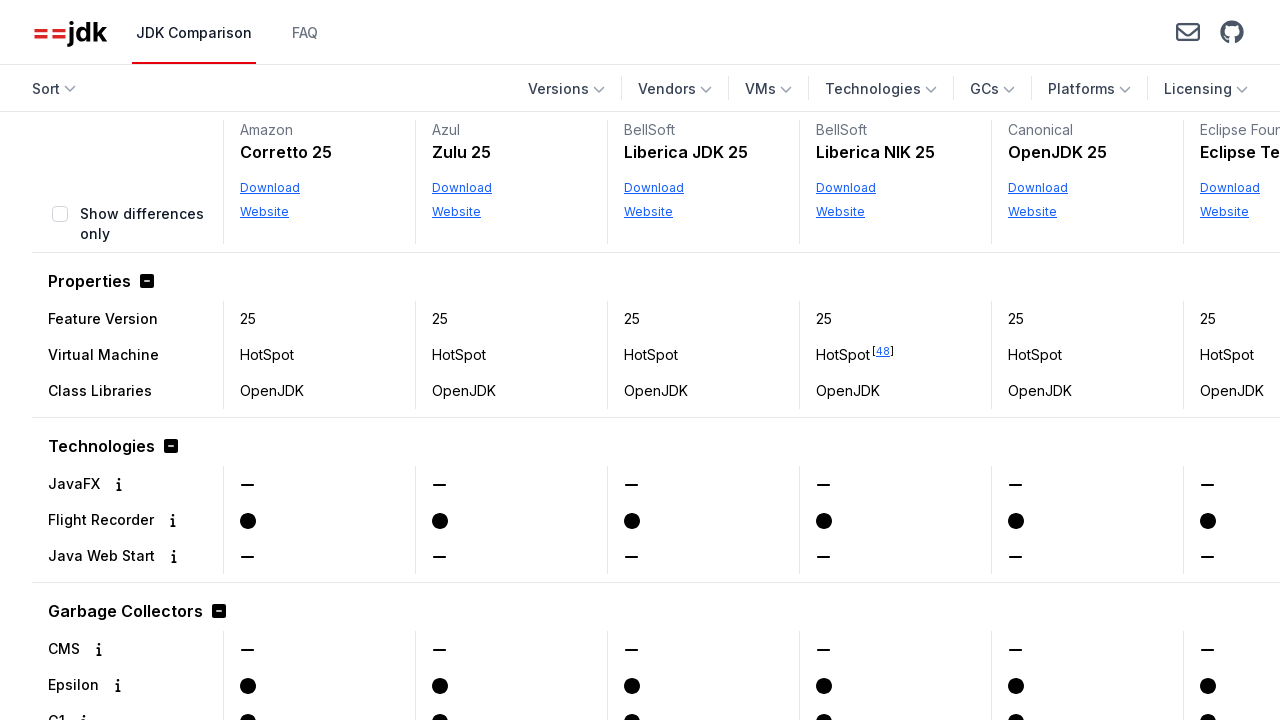

Verified JavaFX explanation popup is no longer visible
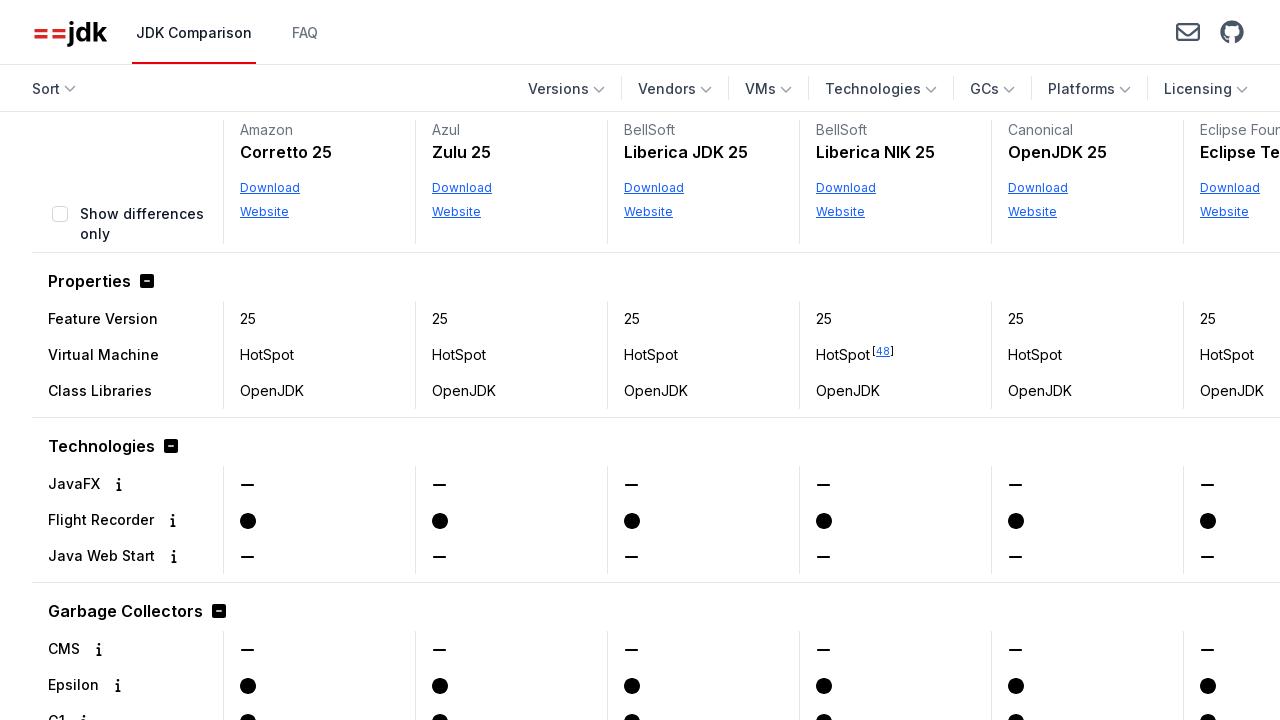

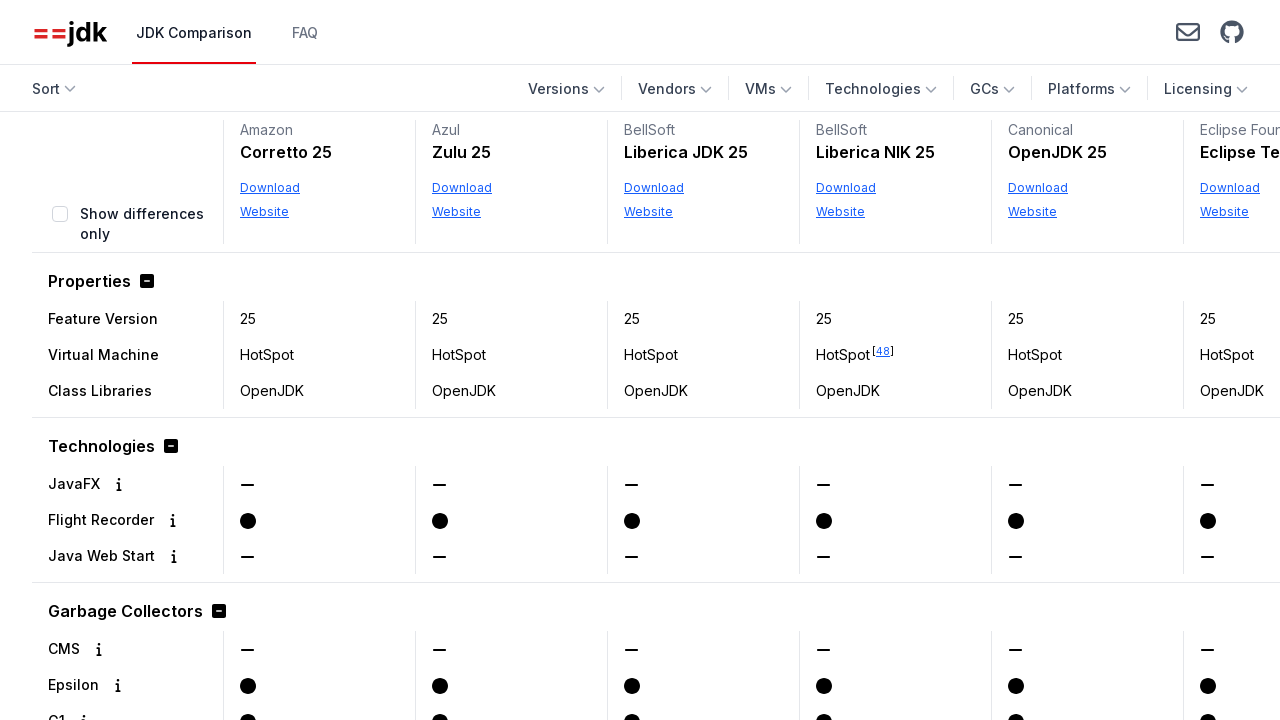